Tests registration form by filling in personal details including name, address, email, phone and selecting gender and hobbies

Starting URL: http://demo.automationtesting.in/Register.html

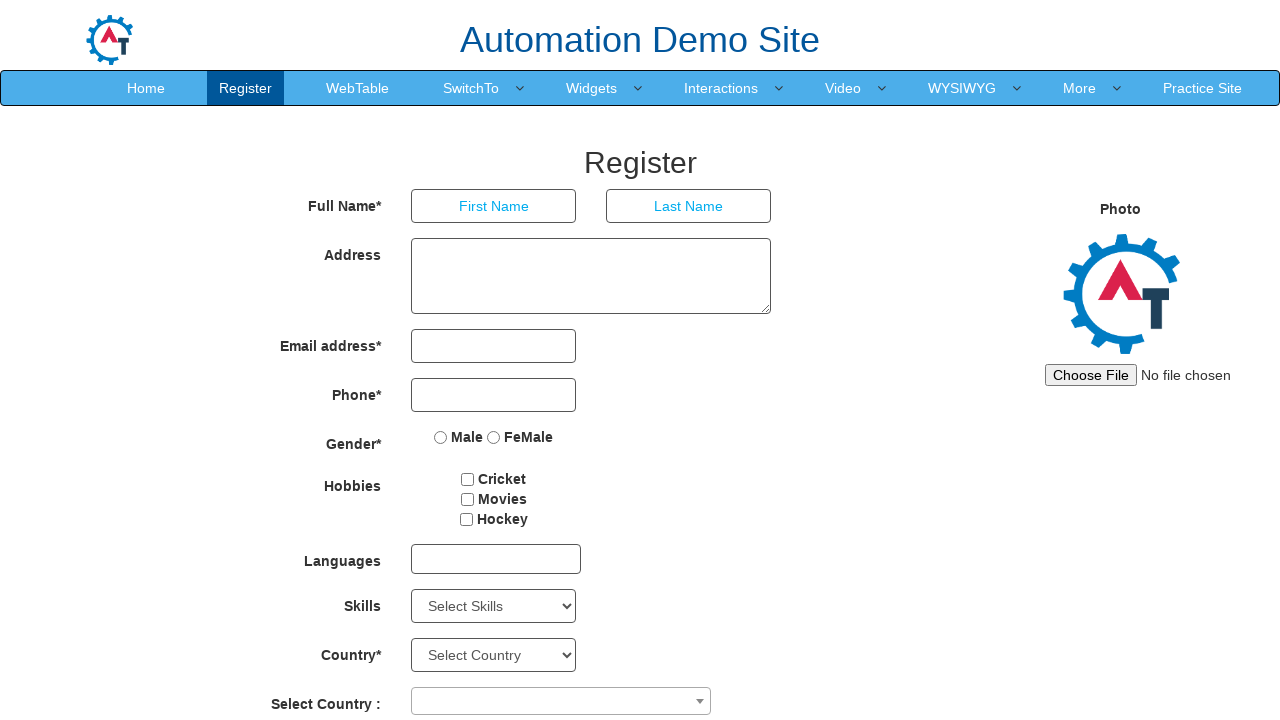

Filled first name with 'Kathiresan' on input[placeholder='First Name']
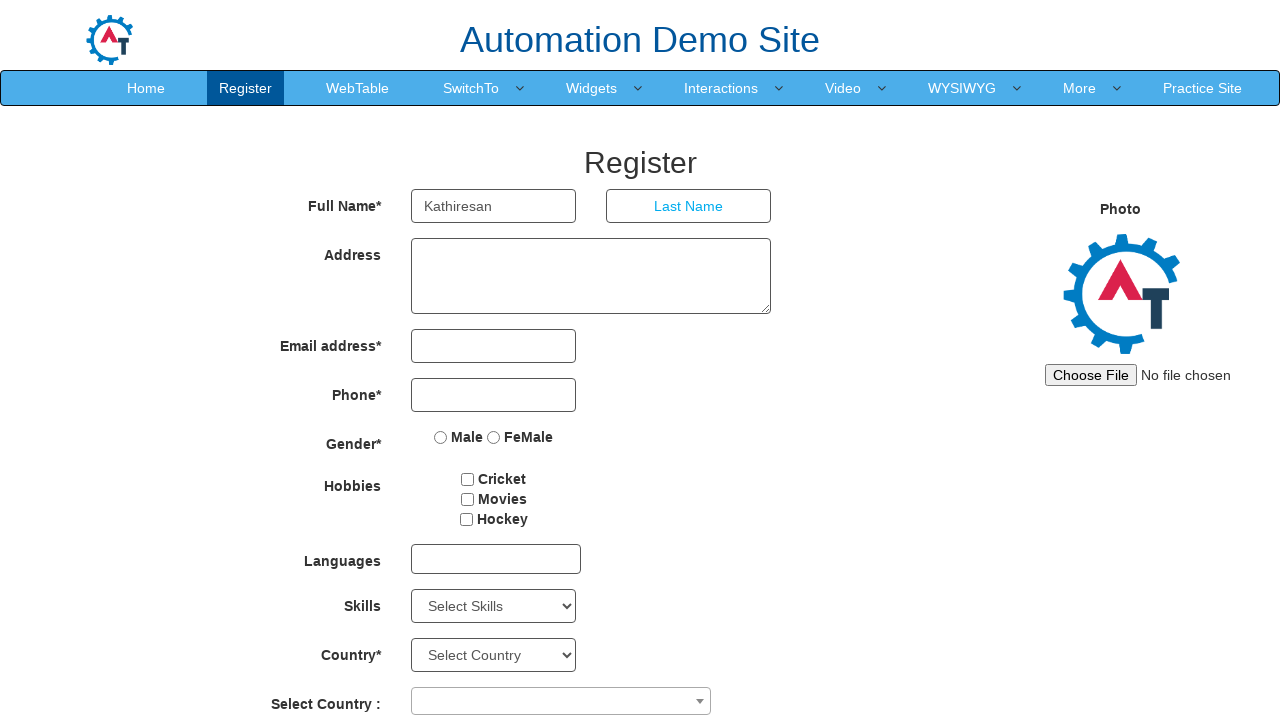

Filled last name with 'M' on input[placeholder='Last Name']
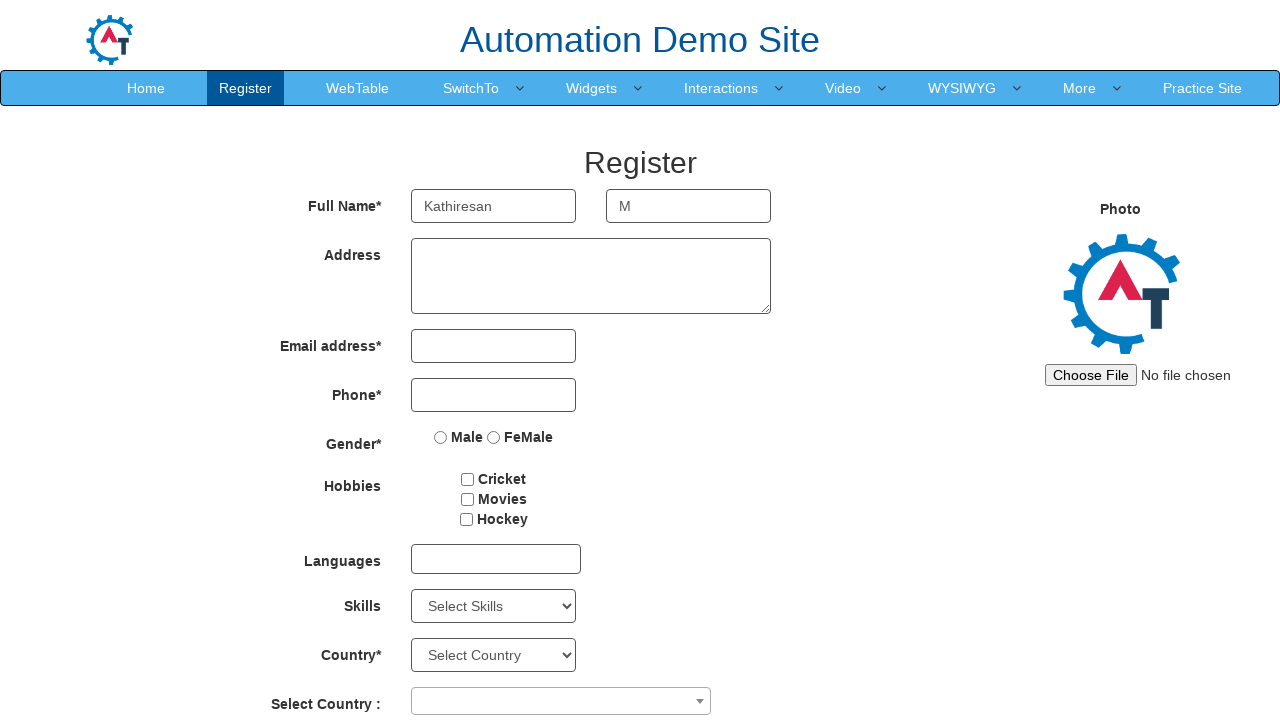

Filled address with 'Room no:D2, Sri lakshmi narayana mens pg, navalur.' on textarea[ng-model='Adress']
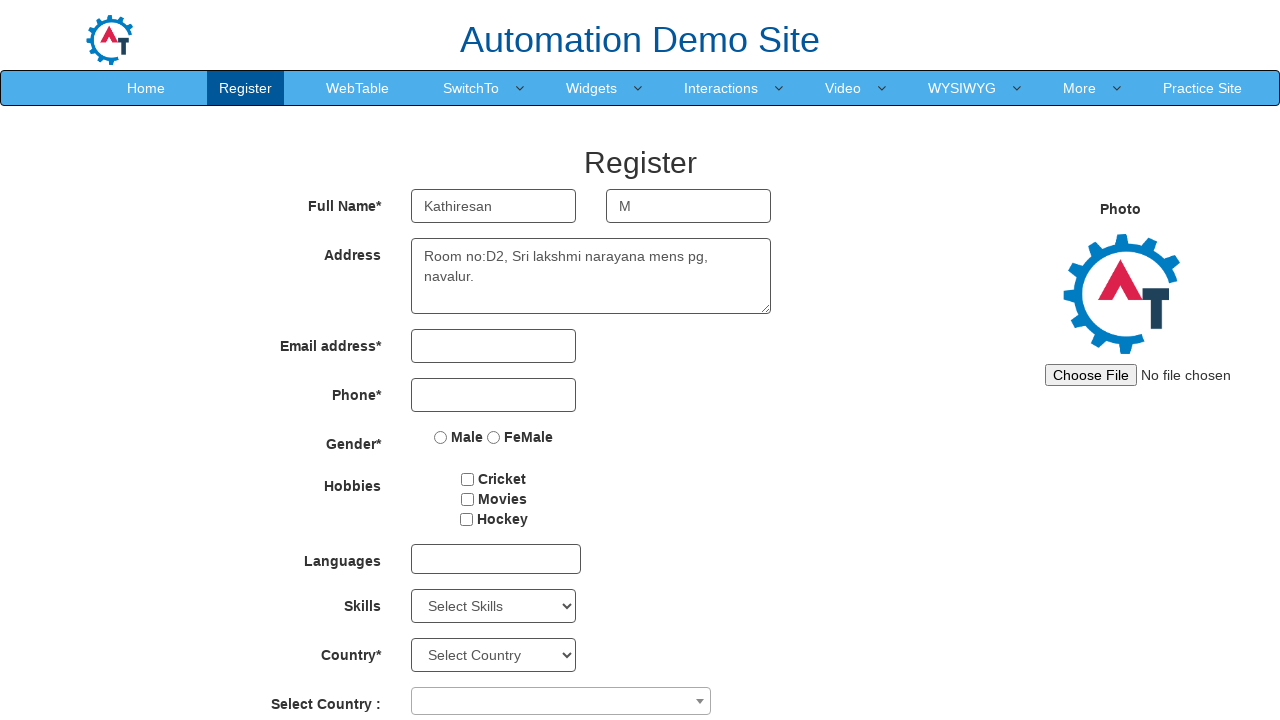

Filled email with 'kathiresan@gmail.com' on input[ng-model='EmailAdress']
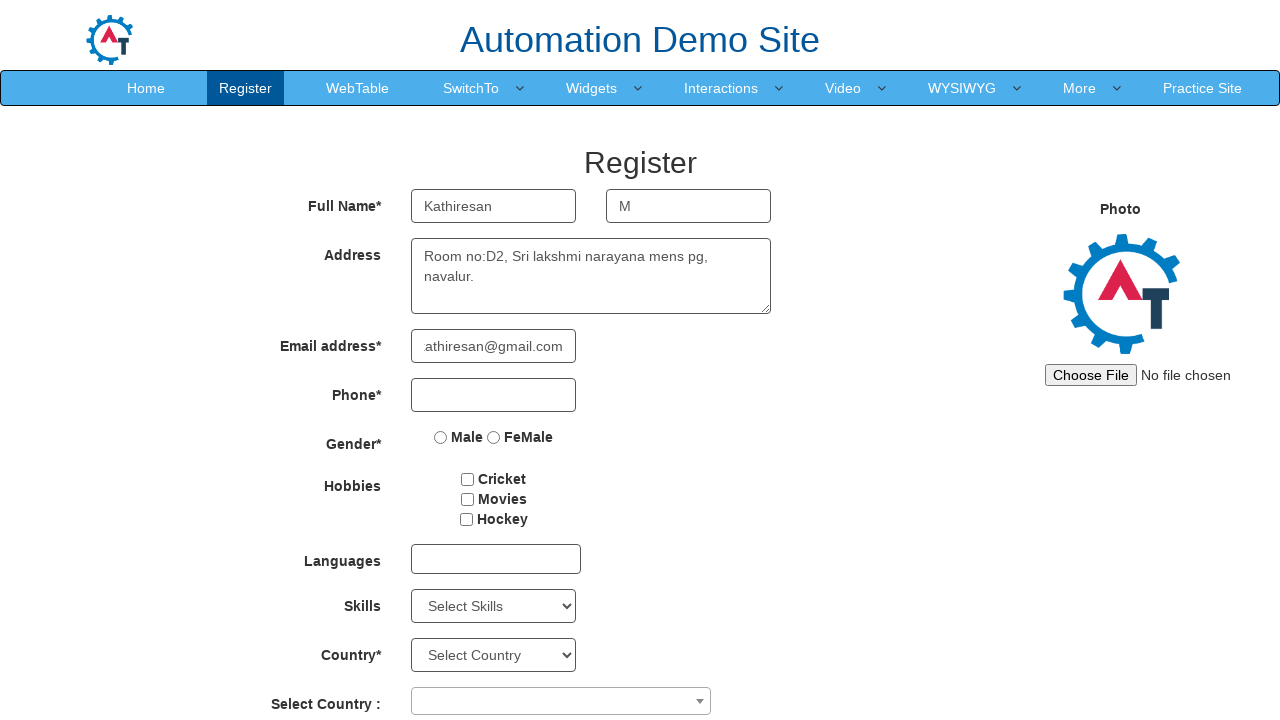

Filled phone number with '7978978978' on input[ng-model='Phone']
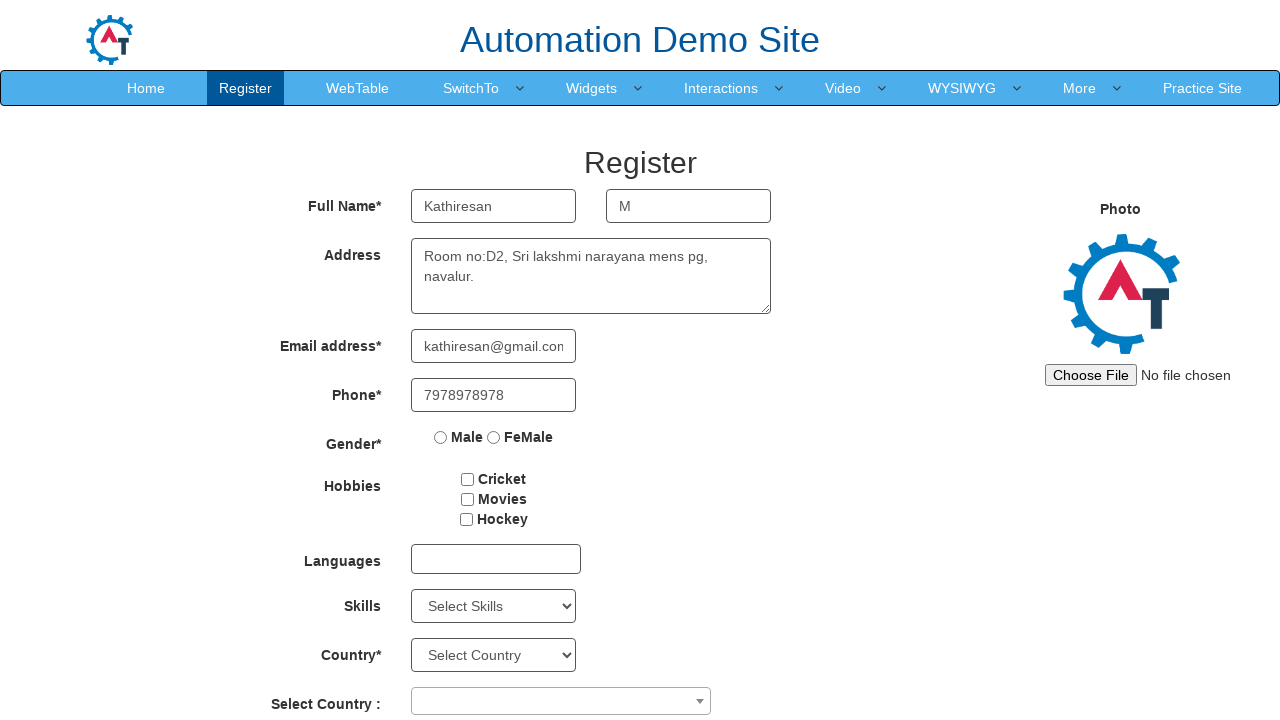

Selected male gender at (441, 437) on input[ng-model='radiovalue']
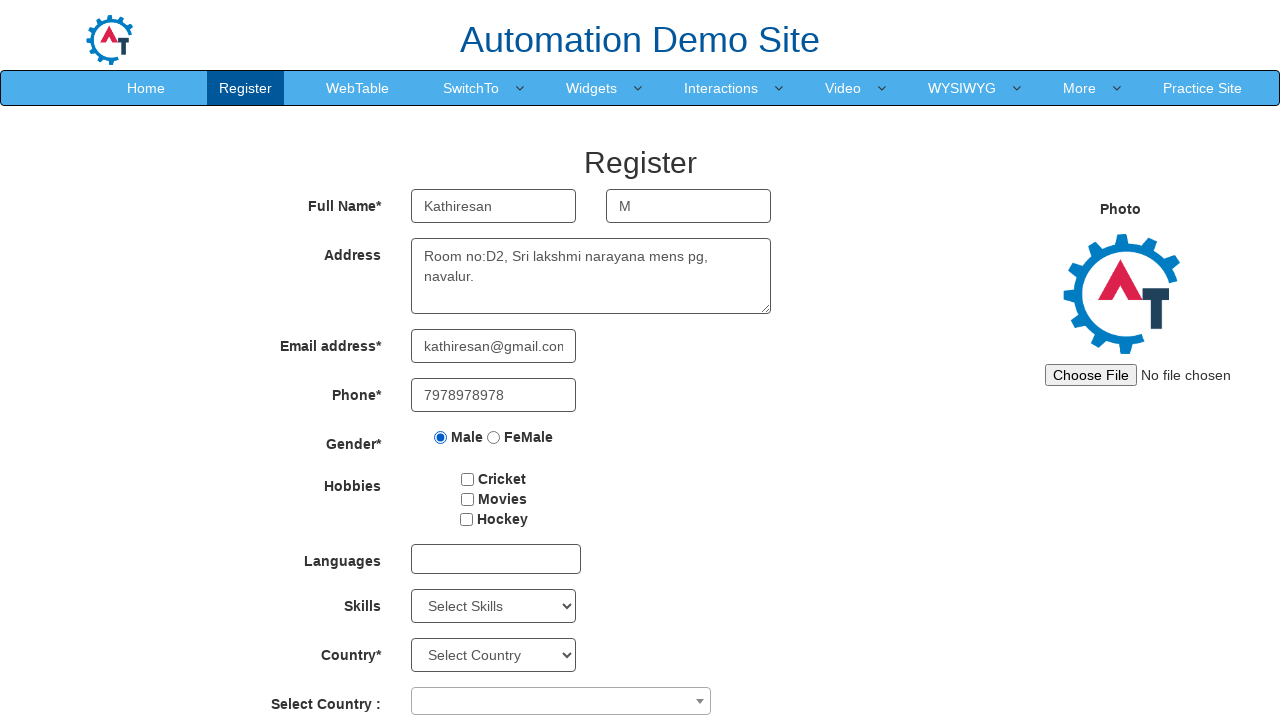

Selected Movies hobby checkbox at (467, 499) on #checkbox2
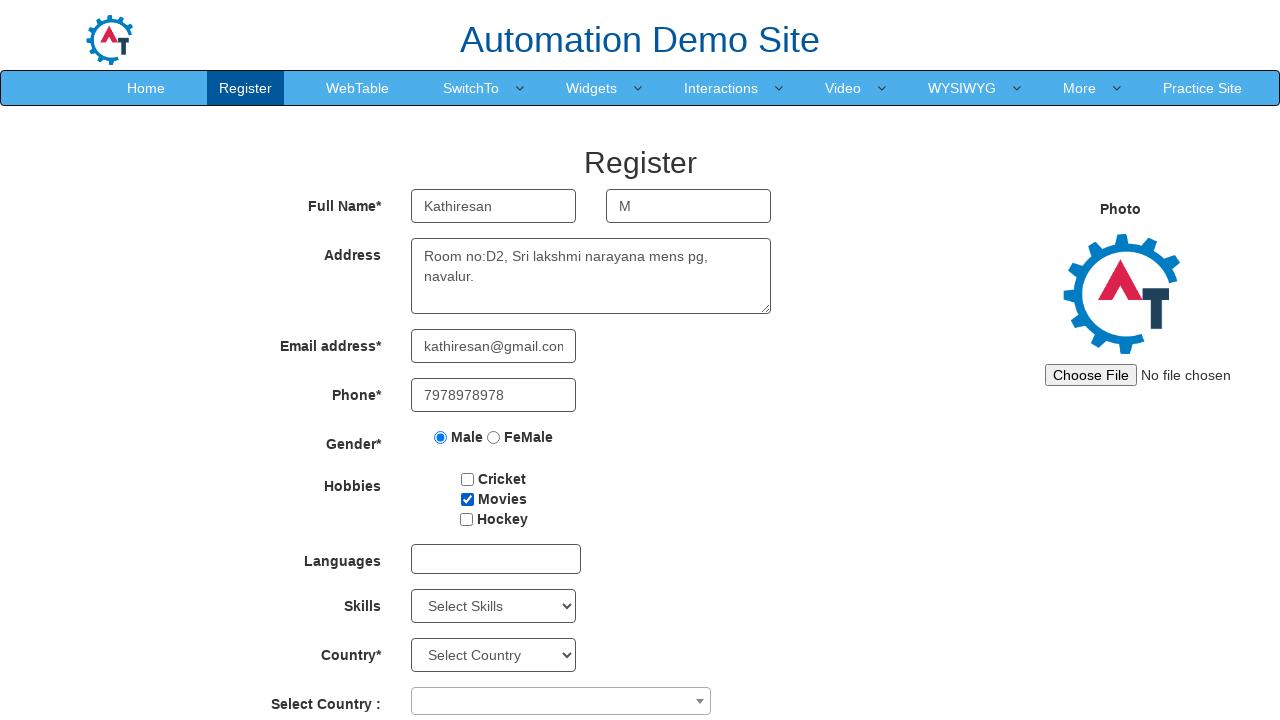

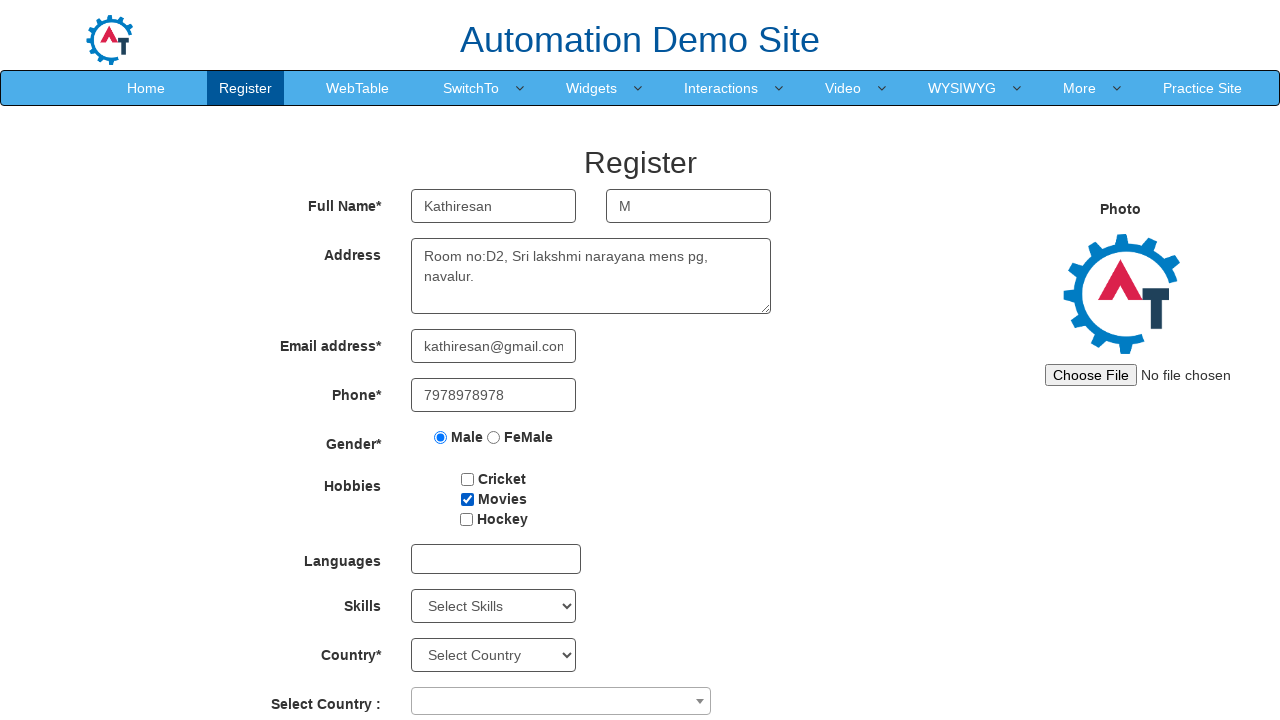